Tests highlighting an element on a page by finding a specific element and visually verifying it can be located on a large page with many elements.

Starting URL: http://the-internet.herokuapp.com/large

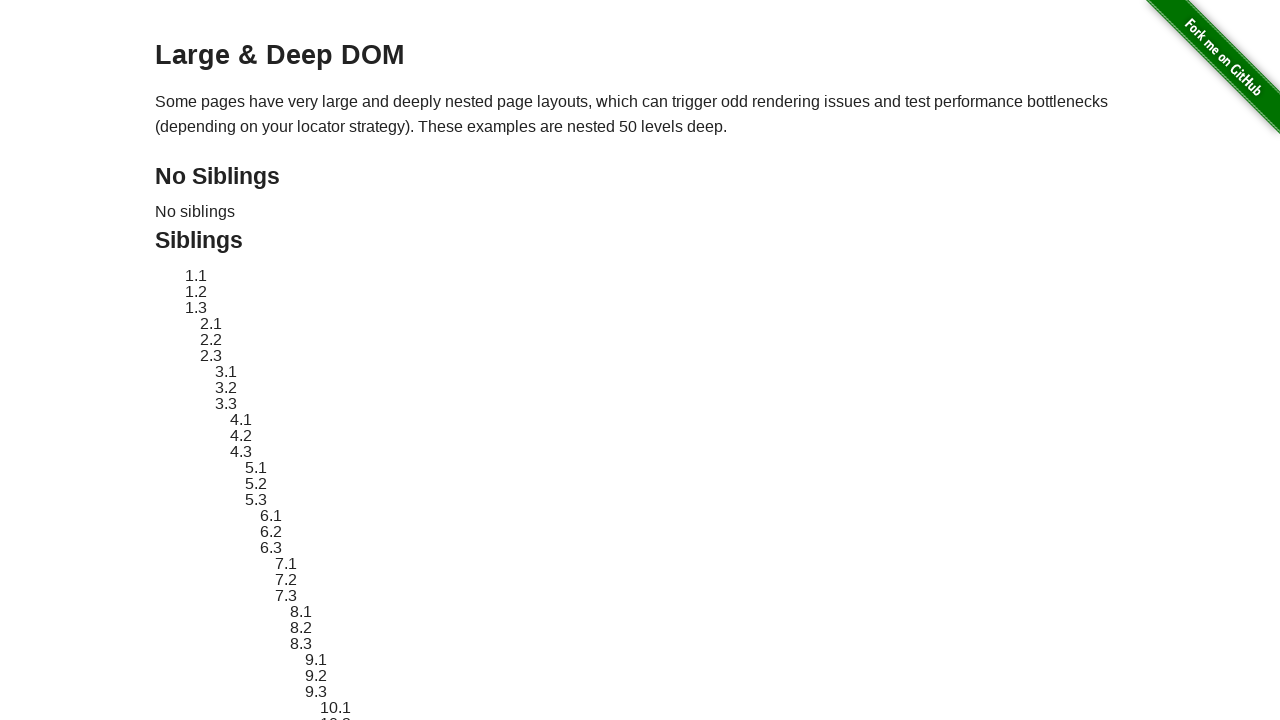

Waited for element #sibling-2.3 to be visible on the large page
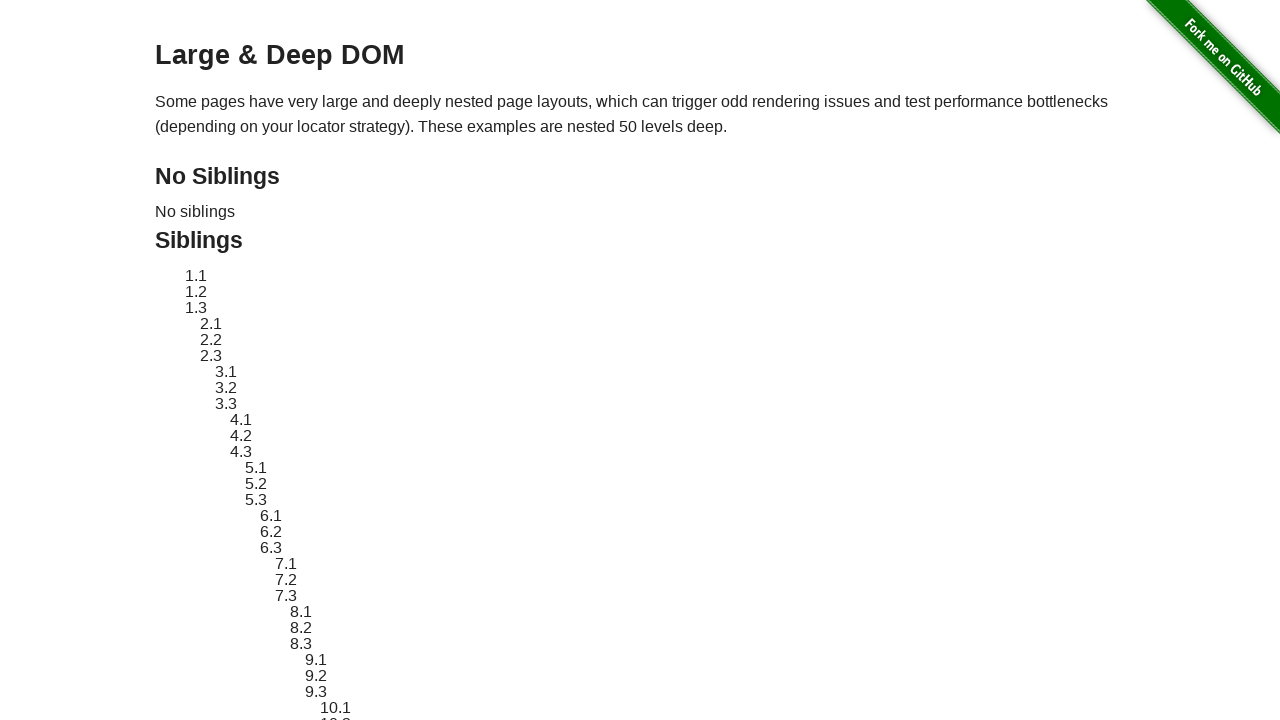

Located element #sibling-2.3 for highlighting
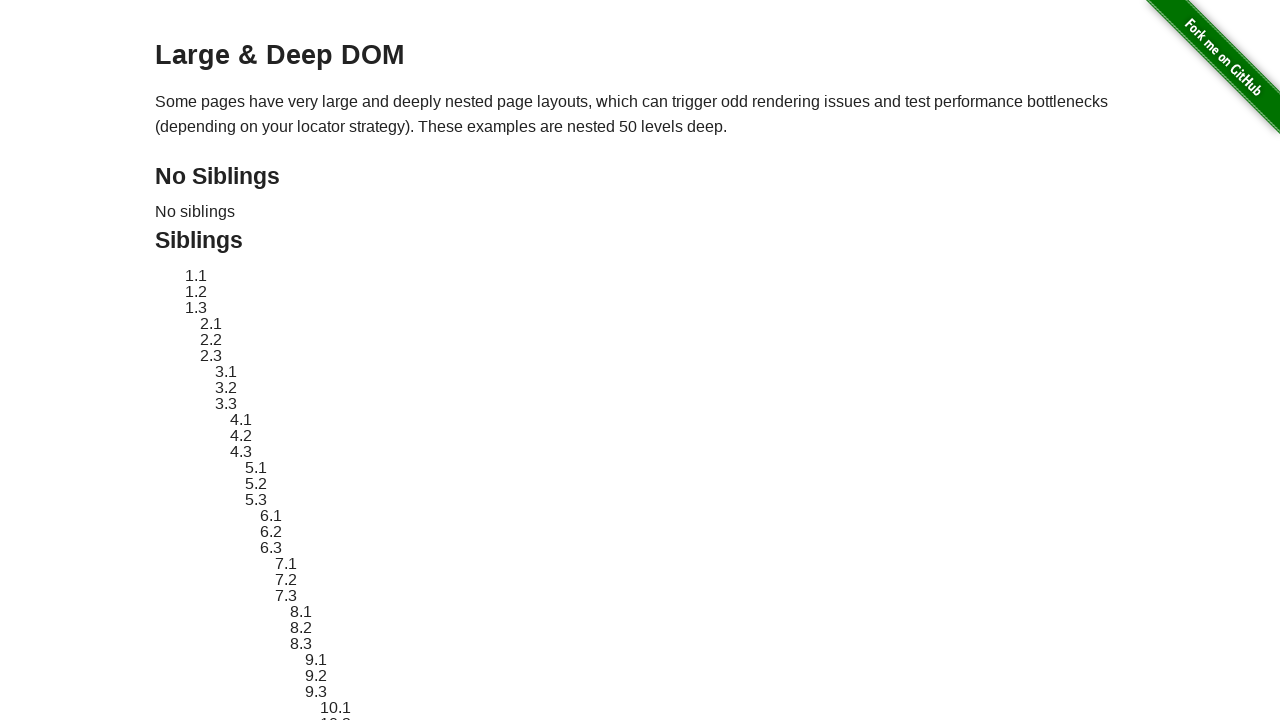

Applied red dashed border highlight to element #sibling-2.3
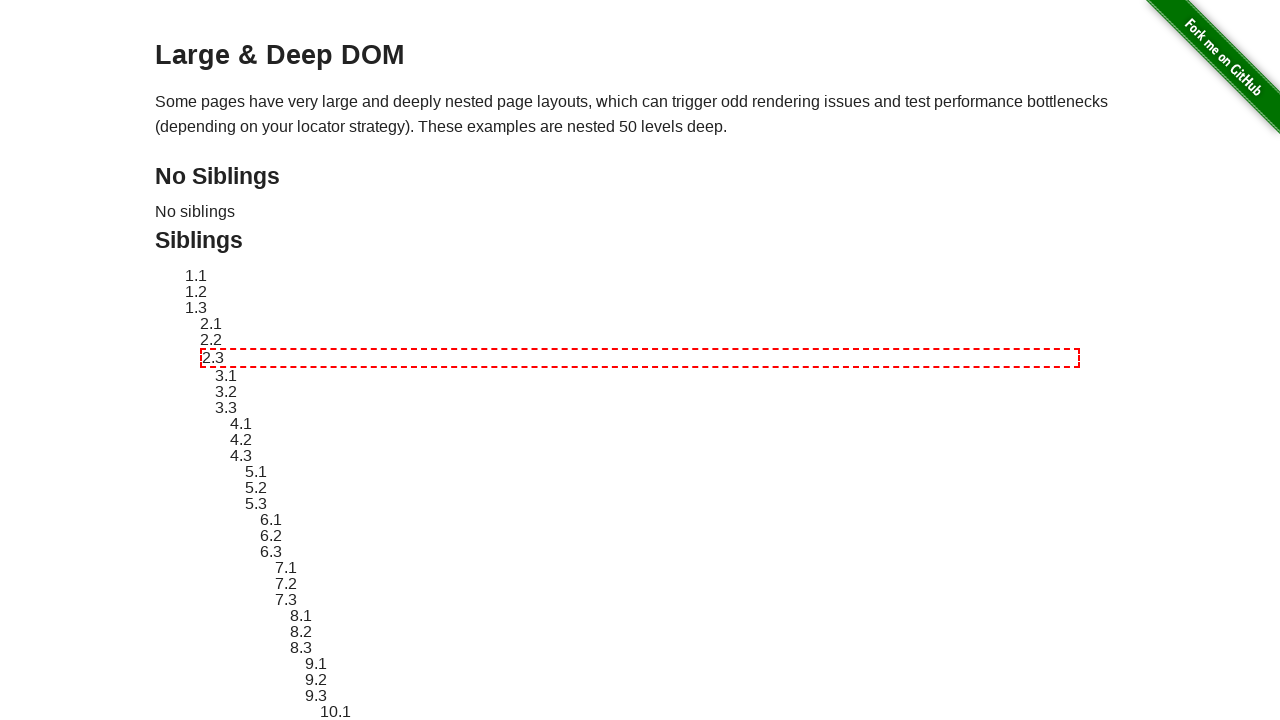

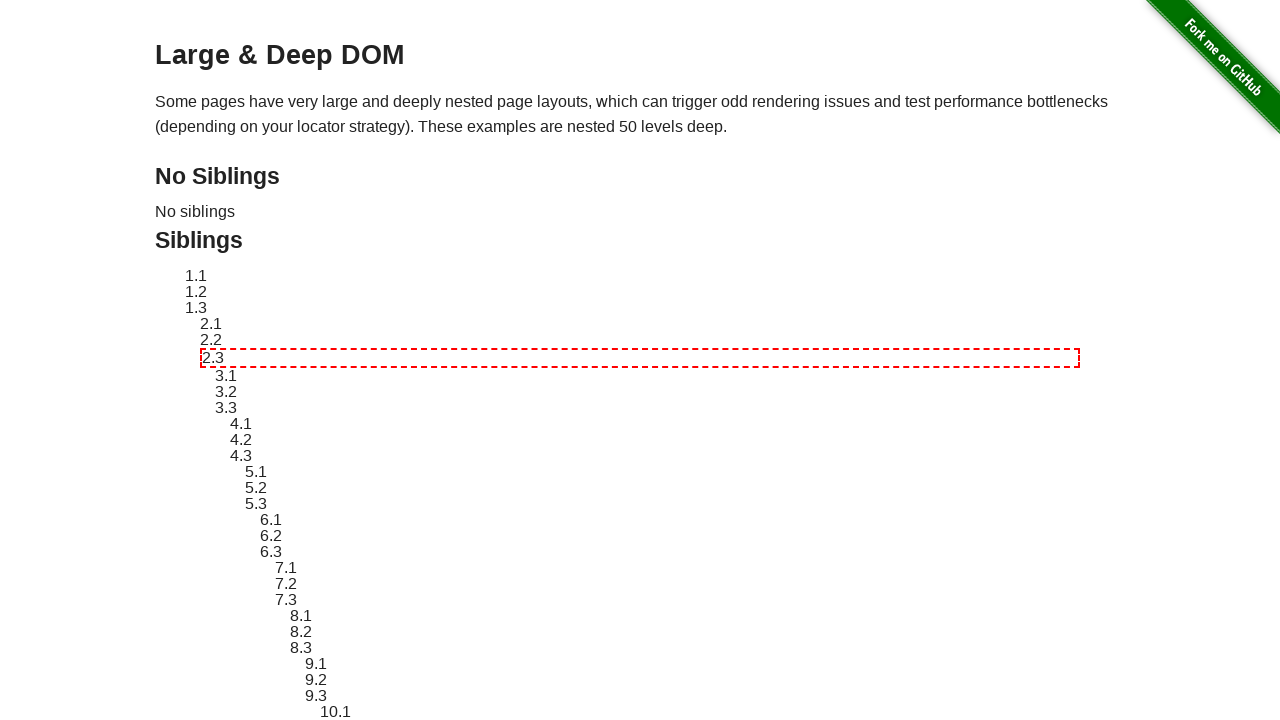